Tests last name field validation by entering an invalid last name and verifying the error message appears

Starting URL: https://www.activetrail.com/free-trial/

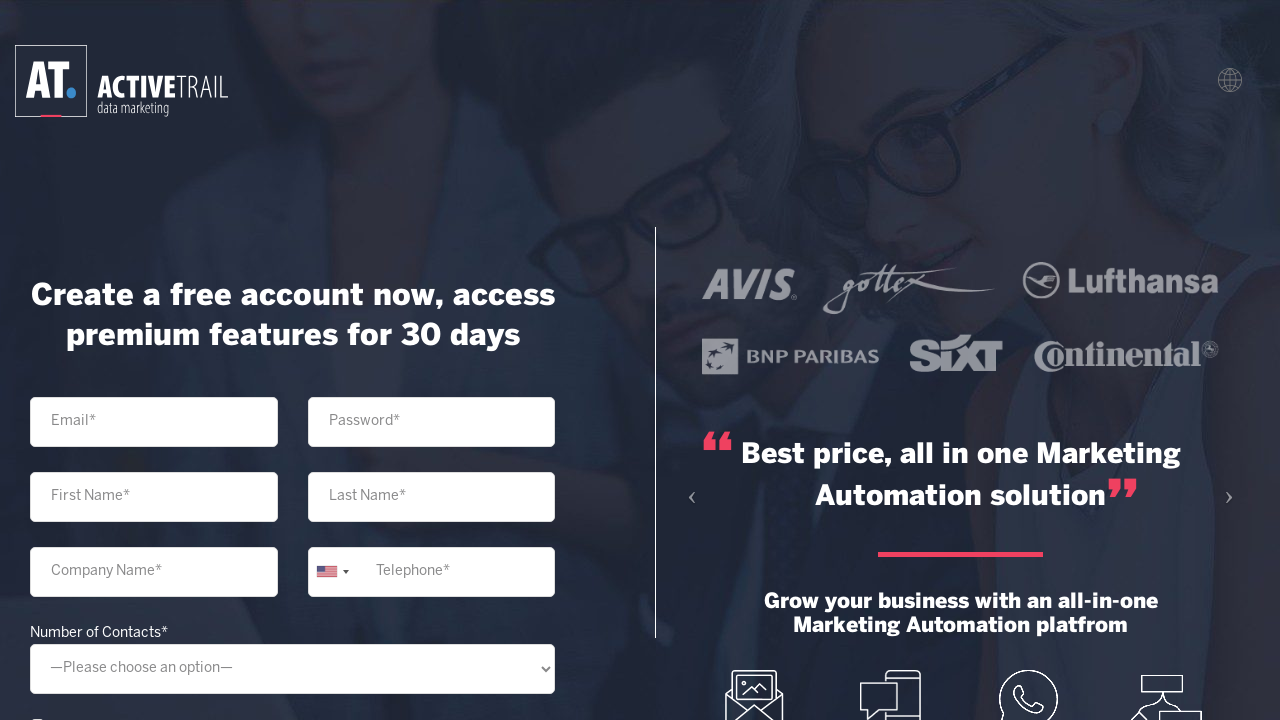

Filled last name field with invalid value '123' on //input[@name="your-last-name"]
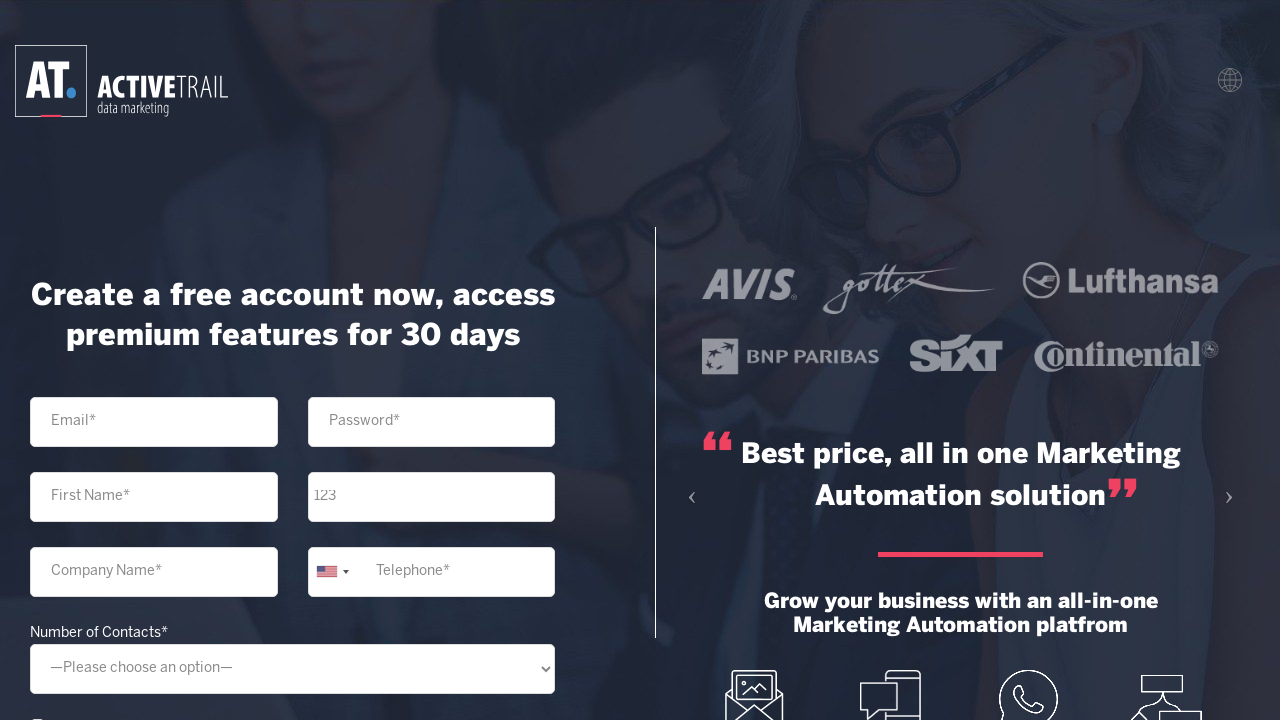

Pressed Tab key to trigger last name field validation on //input[@name="your-last-name"]
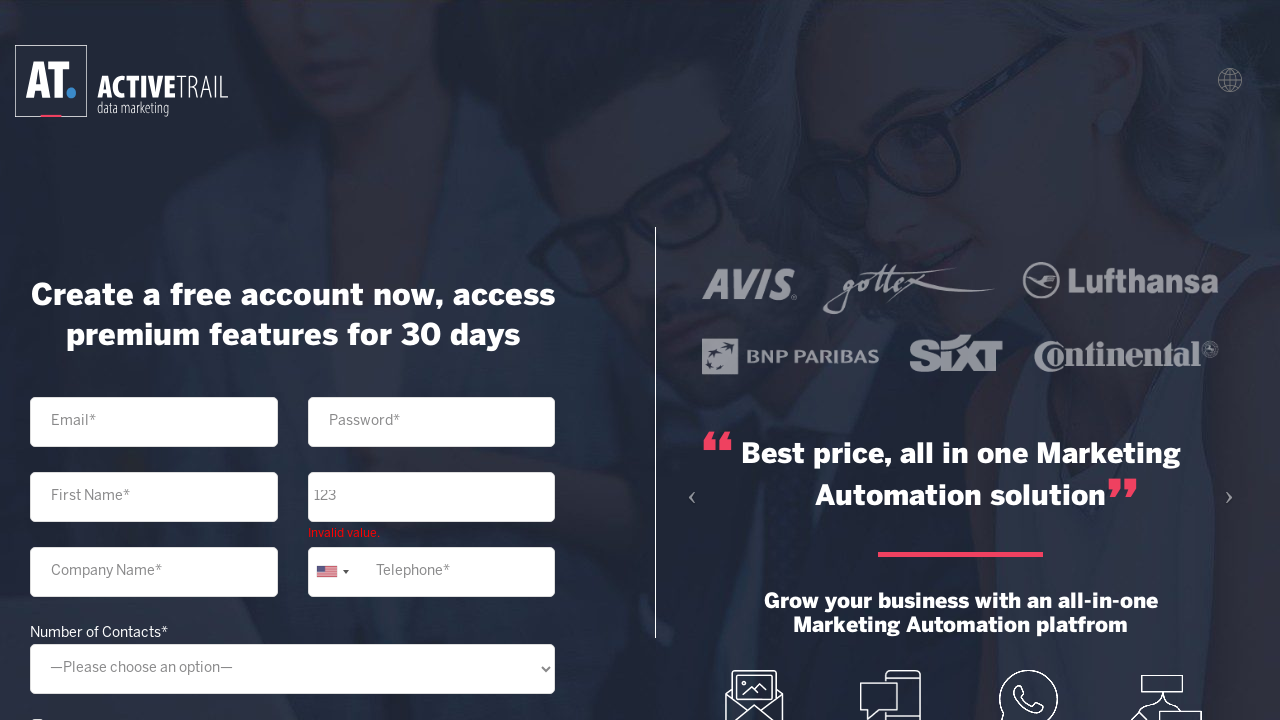

Last name error message appeared and is visible
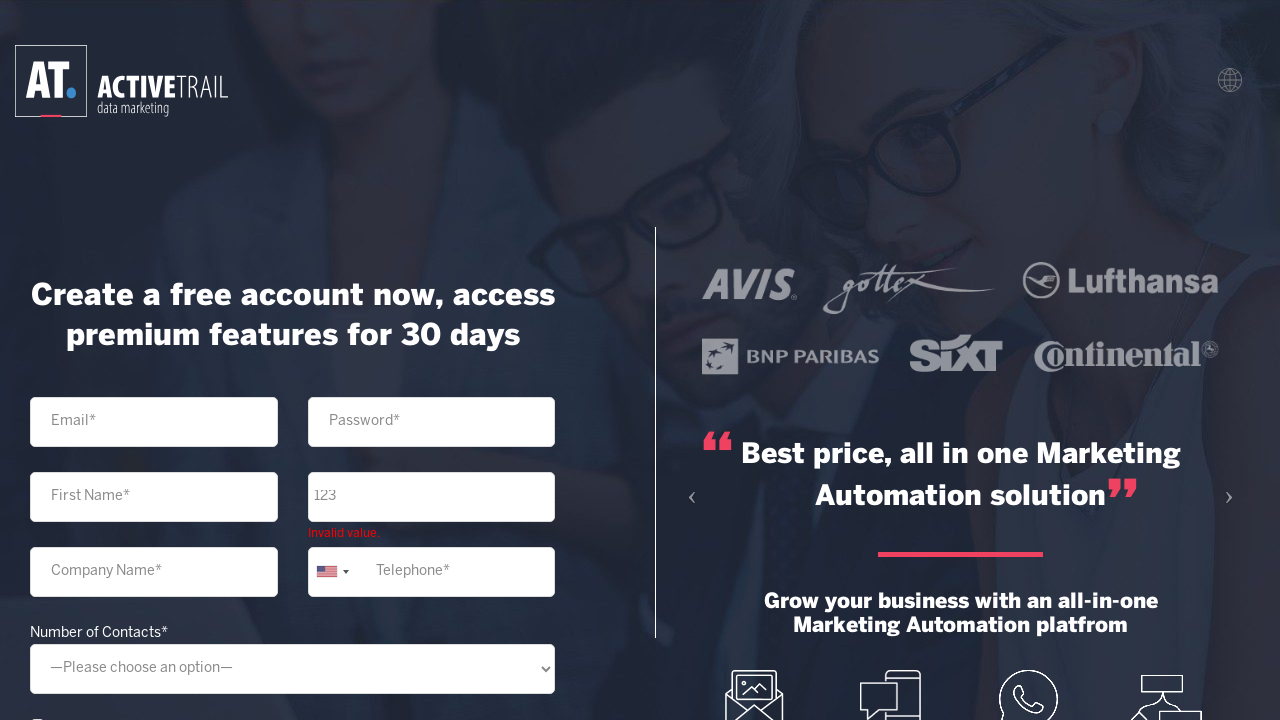

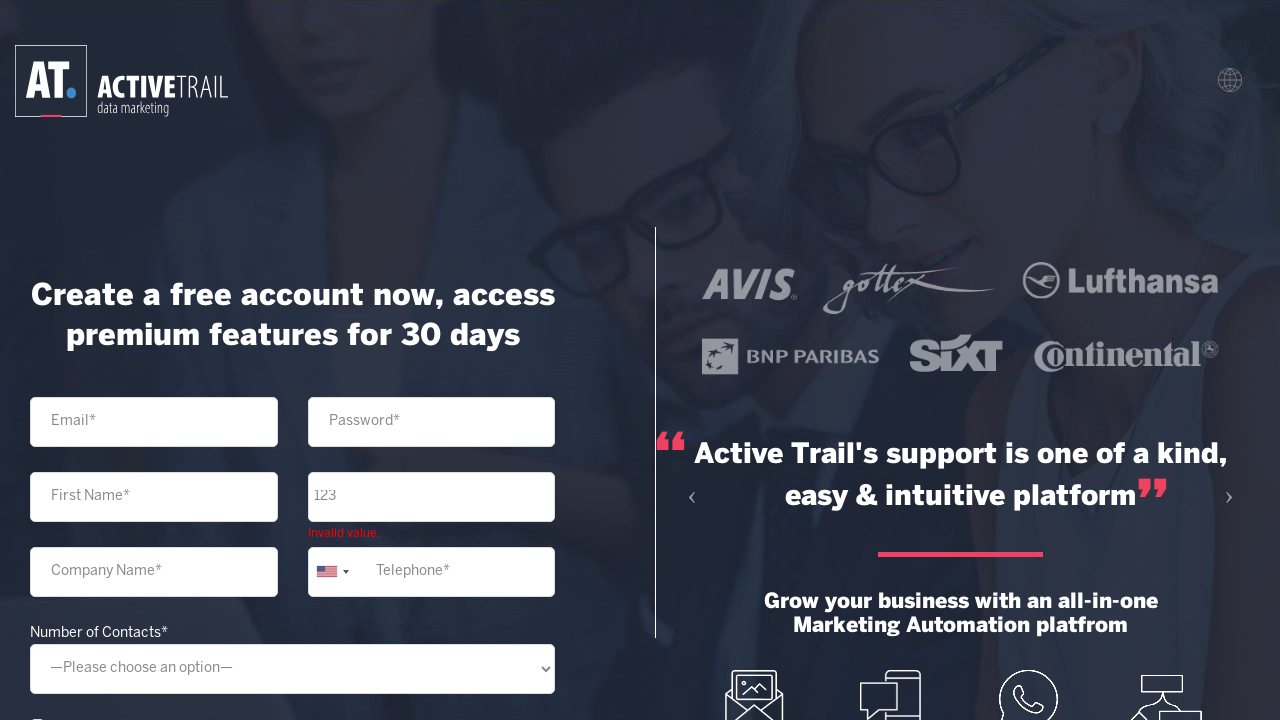